Tests that edits are saved when the edit field loses focus (blur event).

Starting URL: https://demo.playwright.dev/todomvc

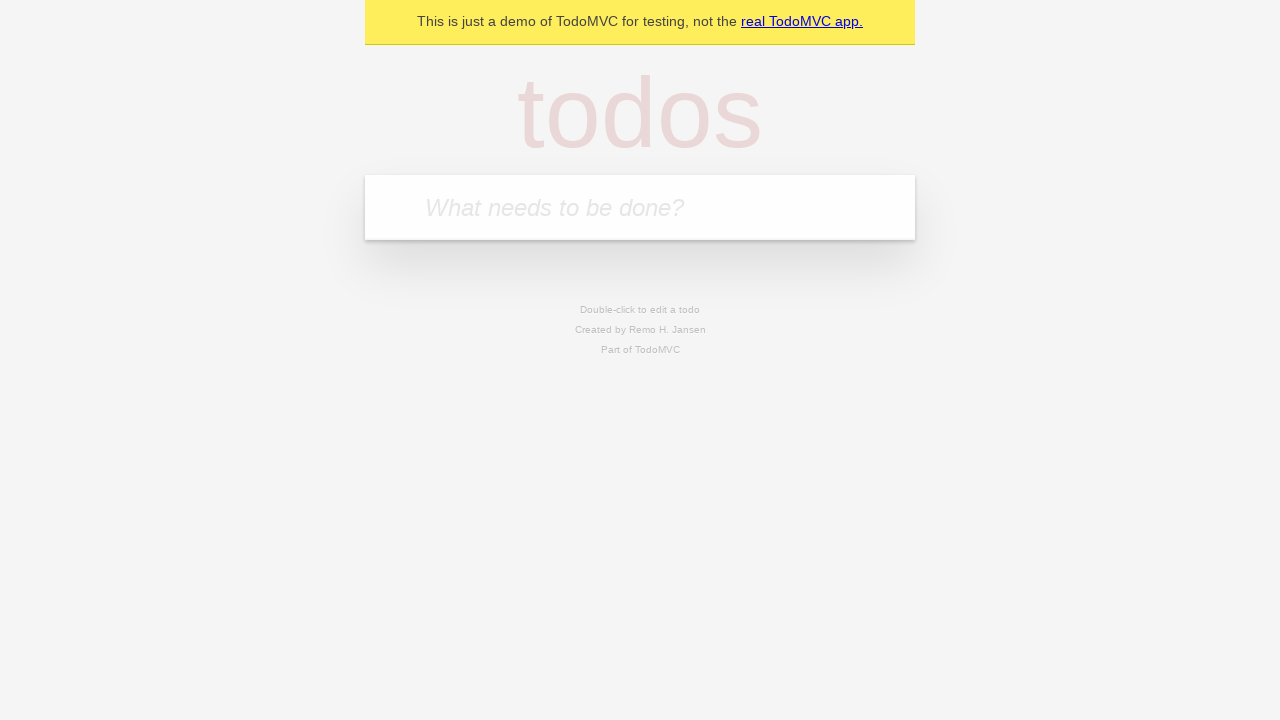

Filled input field with first todo 'buy some cheese' on internal:attr=[placeholder="What needs to be done?"i]
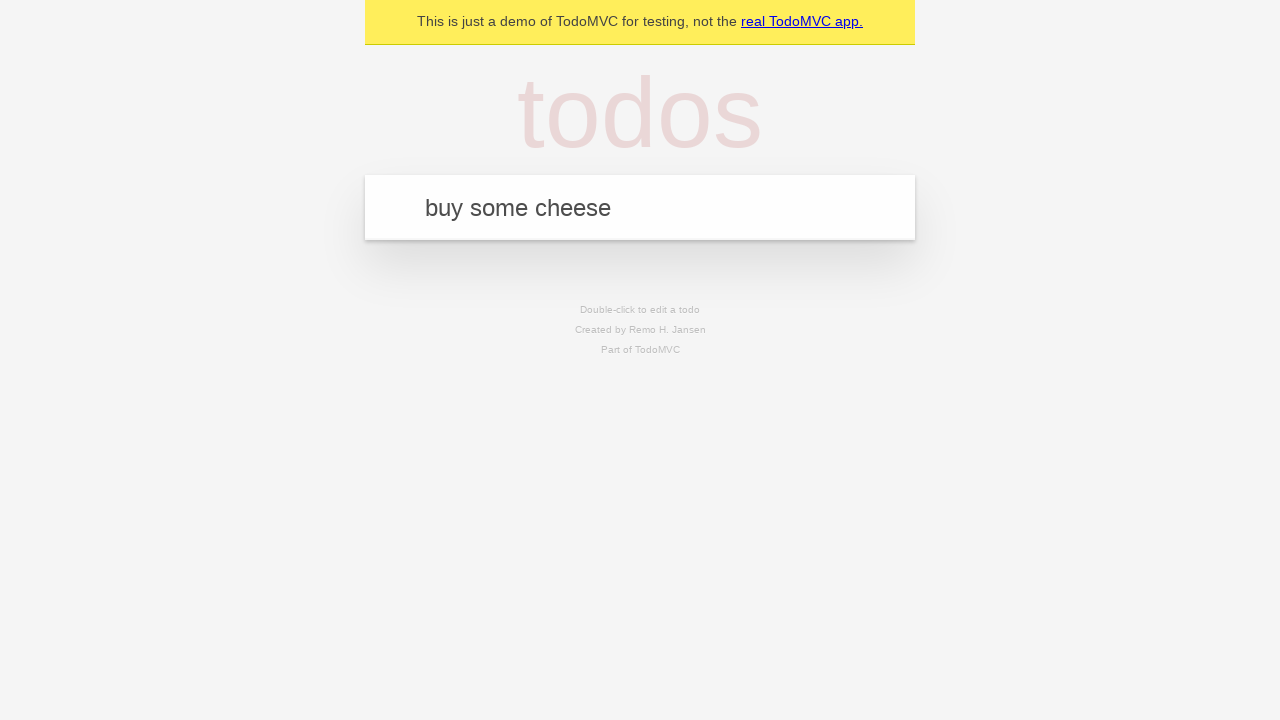

Pressed Enter to add first todo on internal:attr=[placeholder="What needs to be done?"i]
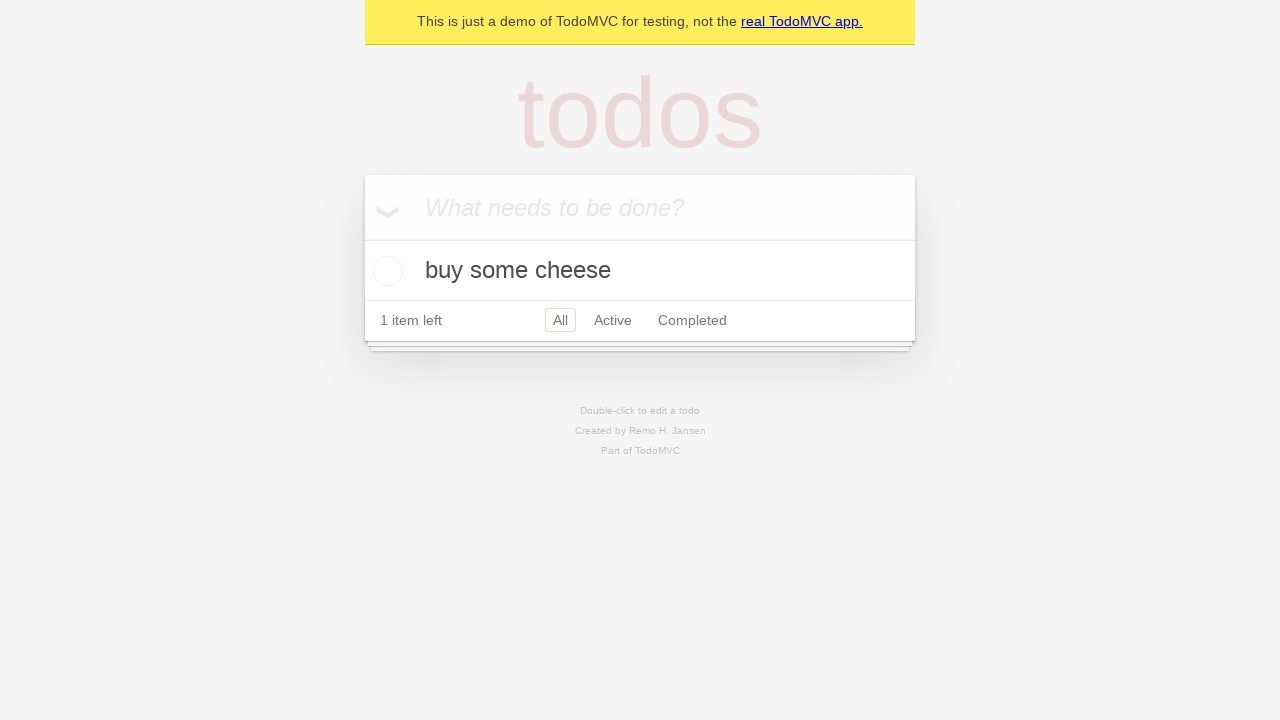

Filled input field with second todo 'feed the cat' on internal:attr=[placeholder="What needs to be done?"i]
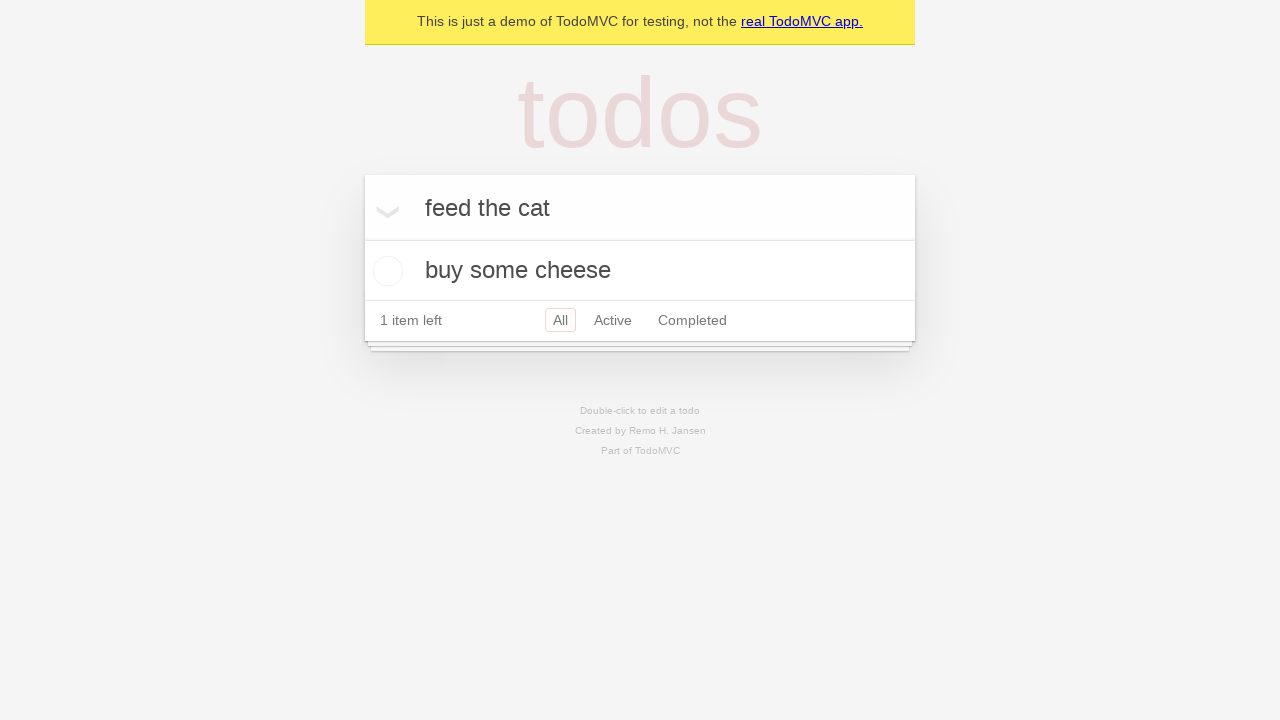

Pressed Enter to add second todo on internal:attr=[placeholder="What needs to be done?"i]
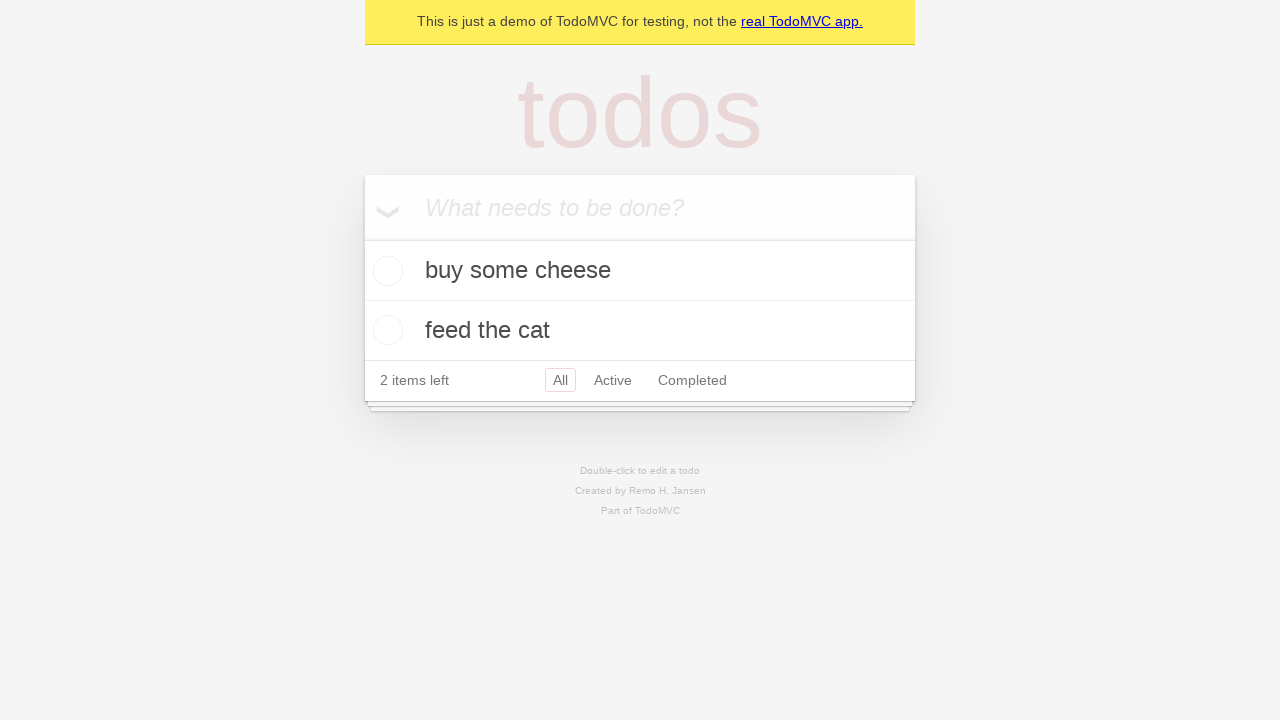

Filled input field with third todo 'book a doctors appointment' on internal:attr=[placeholder="What needs to be done?"i]
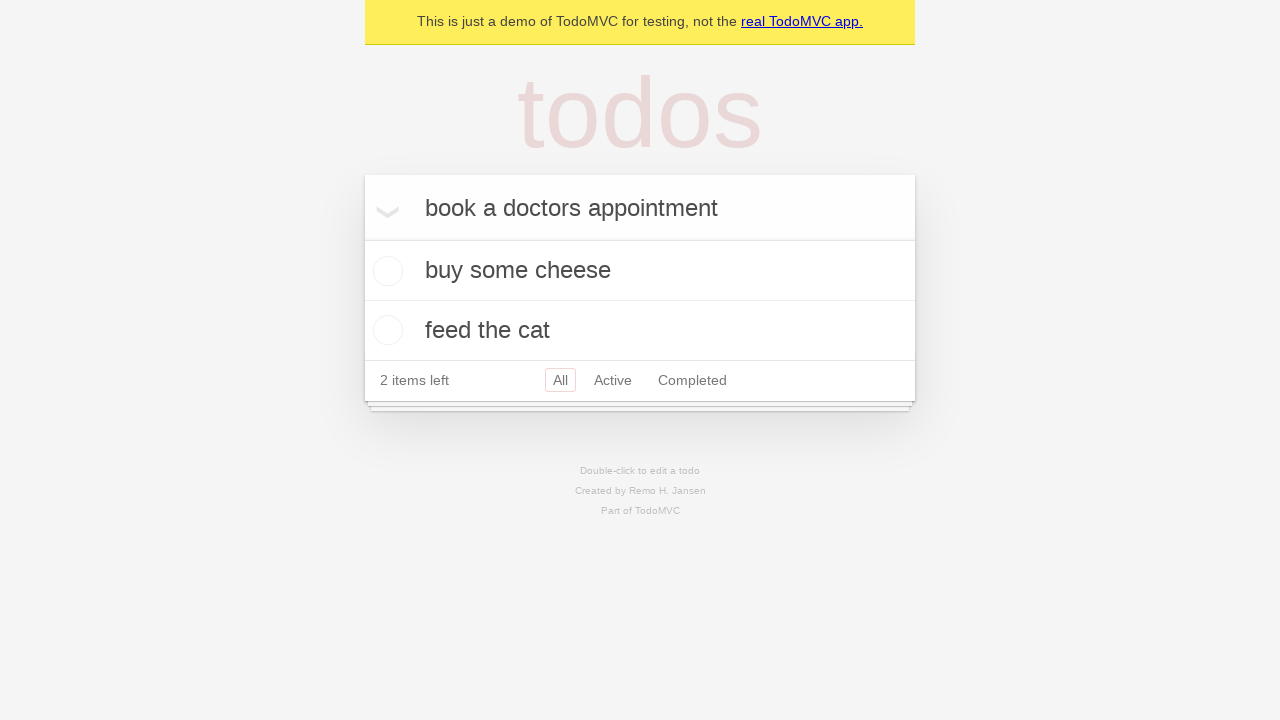

Pressed Enter to add third todo on internal:attr=[placeholder="What needs to be done?"i]
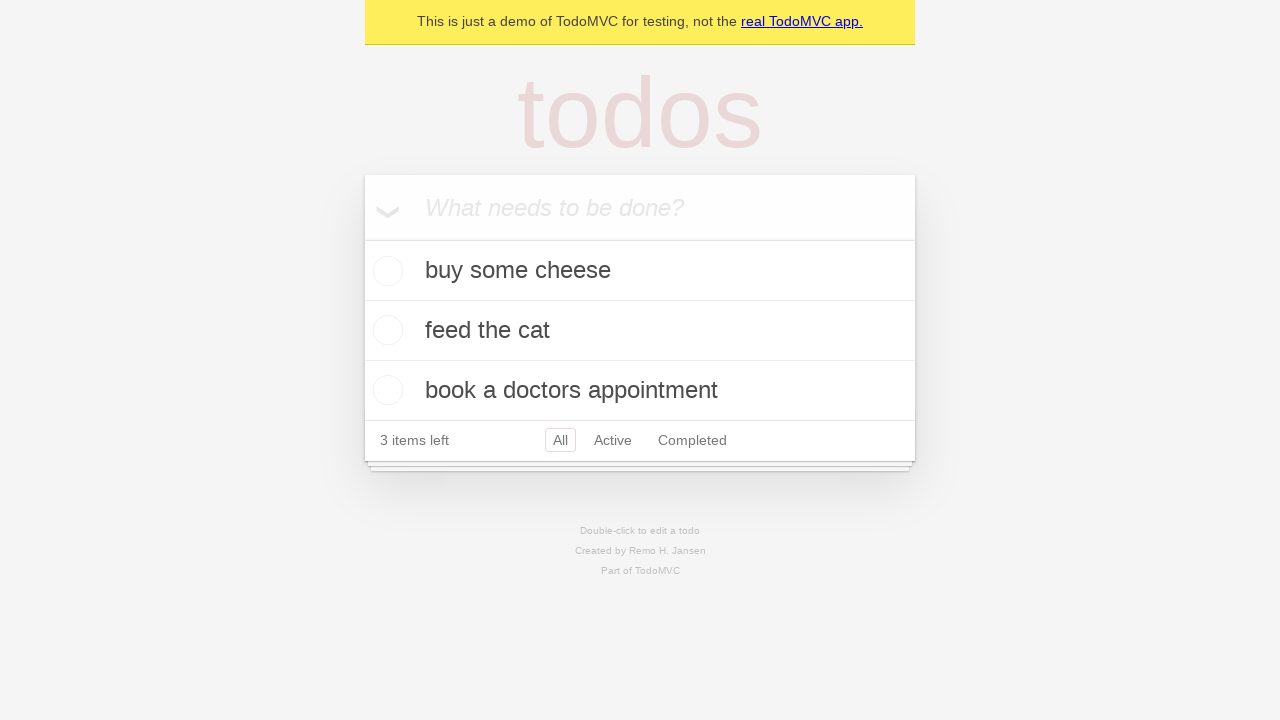

Waited for all 3 todos to be added
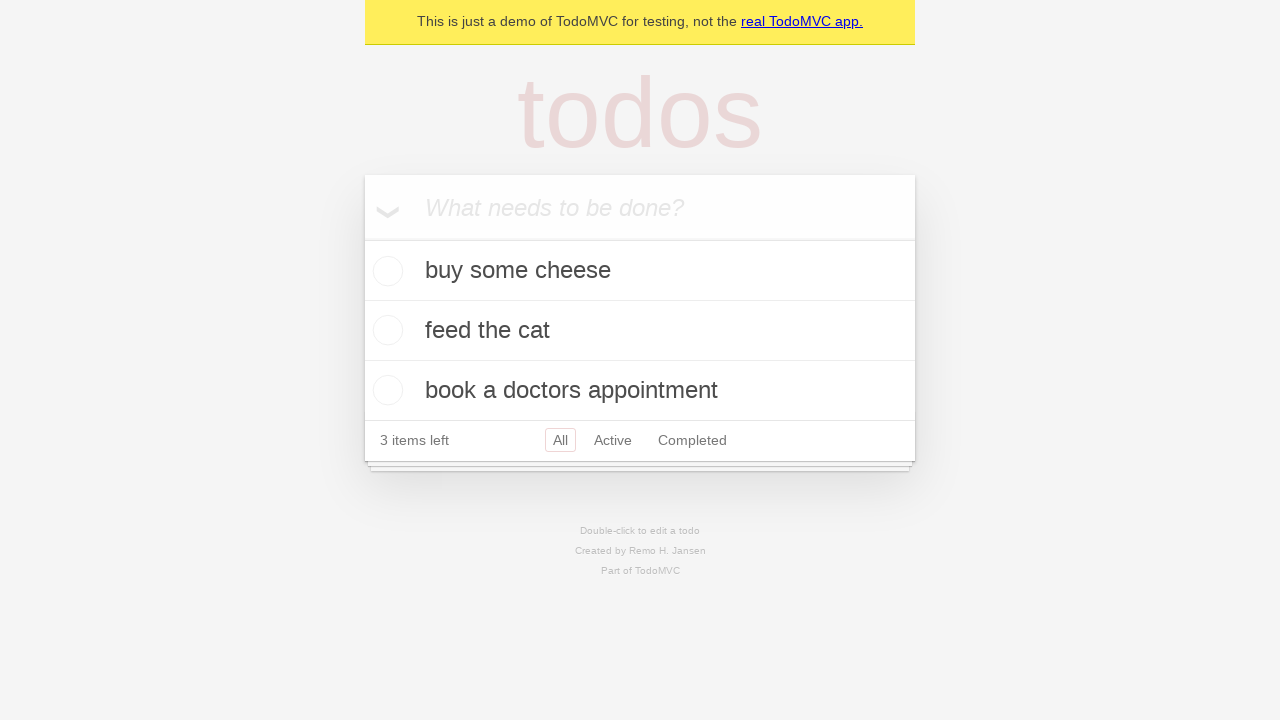

Double-clicked second todo to enter edit mode at (640, 331) on internal:testid=[data-testid="todo-item"s] >> nth=1
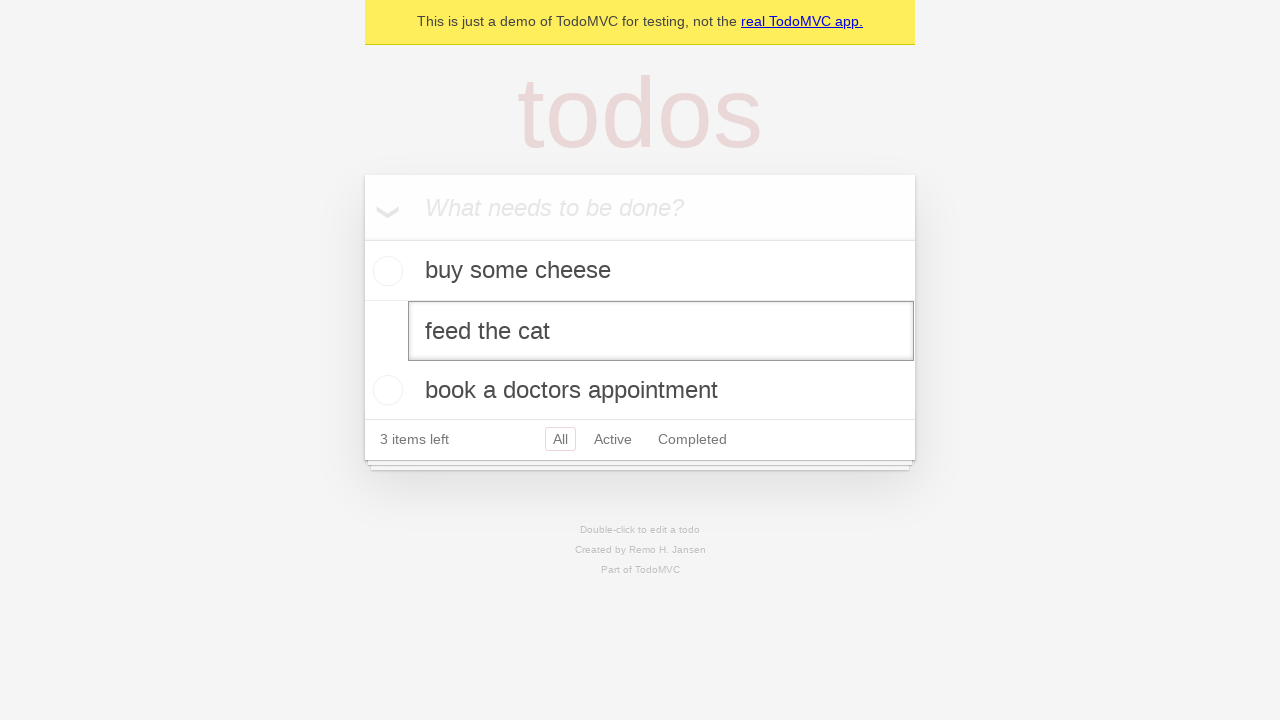

Filled edit field with new text 'buy some sausages' on internal:testid=[data-testid="todo-item"s] >> nth=1 >> internal:role=textbox[nam
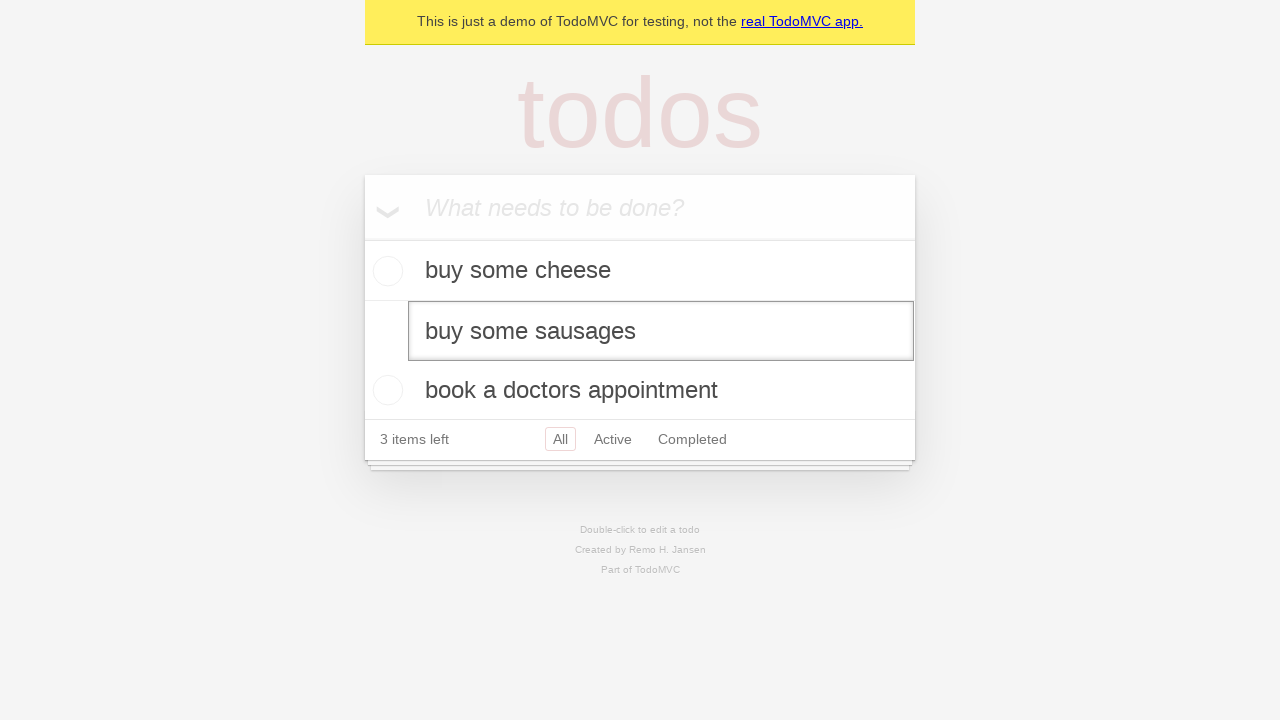

Dispatched blur event to save edit and confirm changes are persisted
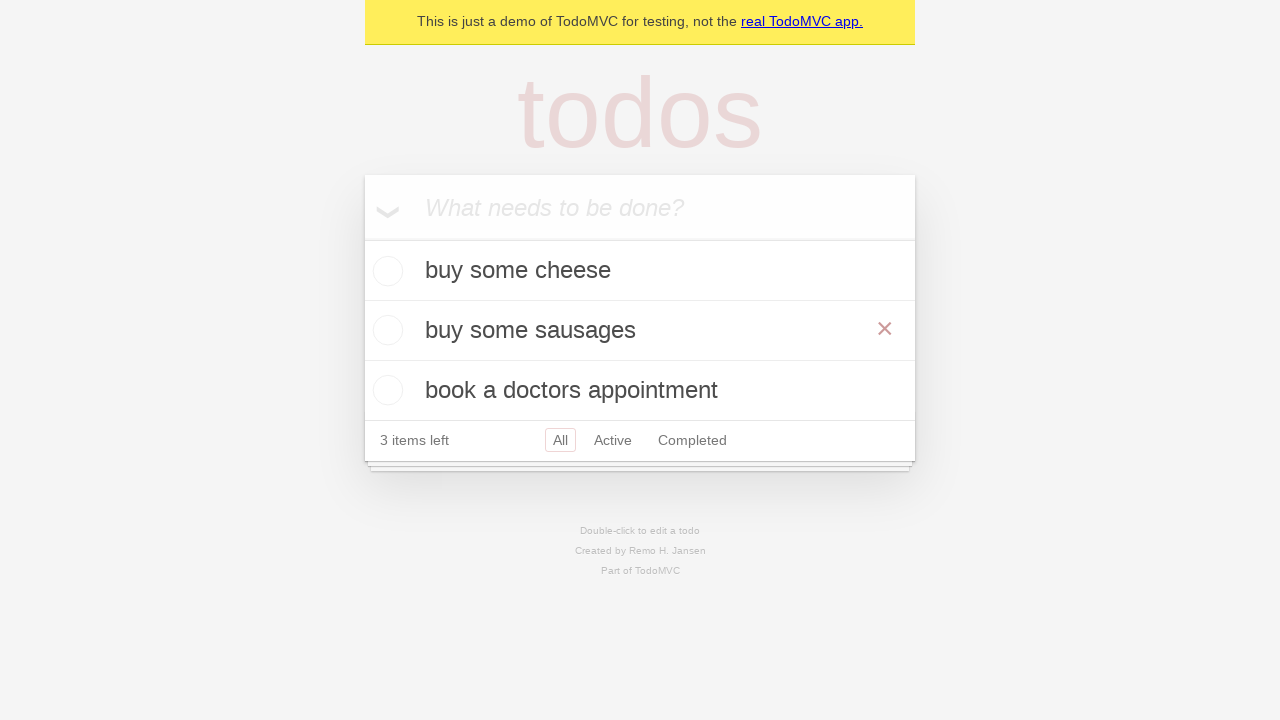

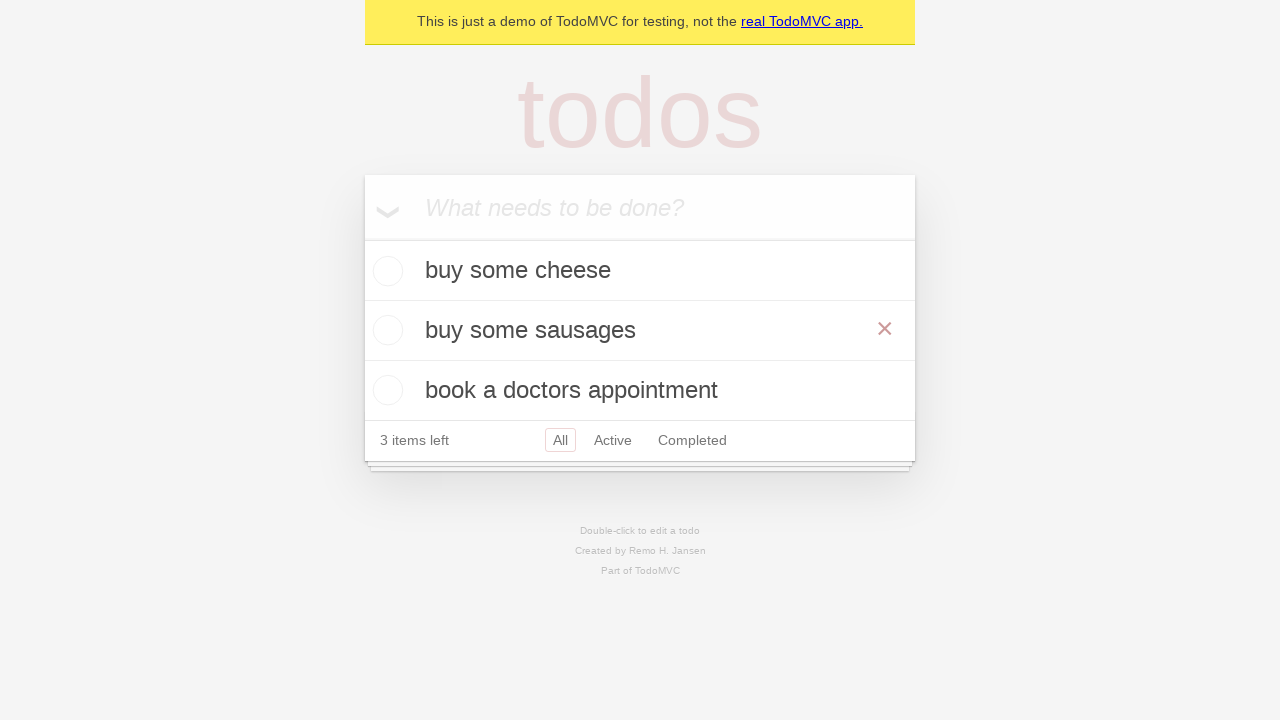